Tests multiple window handling by clicking a link to open a new window, switching to it, and switching back to the parent window

Starting URL: https://the-internet.herokuapp.com/windows

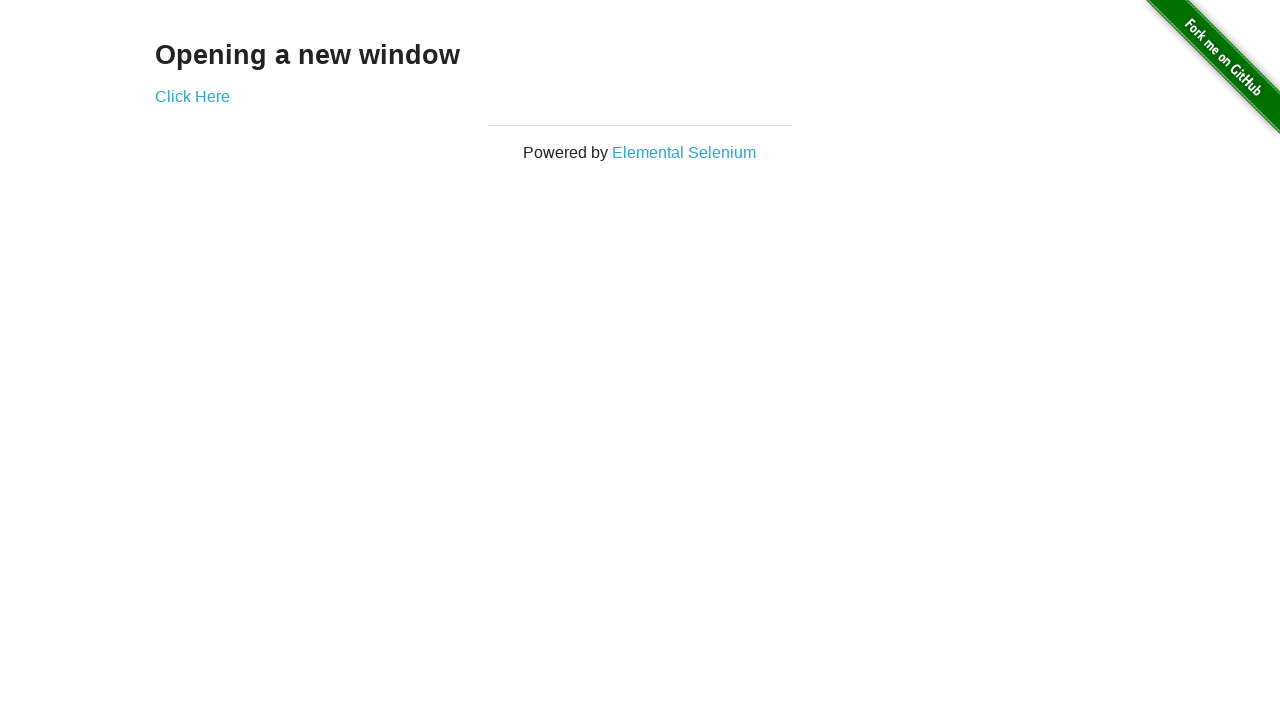

Clicked 'Click Here' link to open new window at (192, 96) on a:text('Click Here')
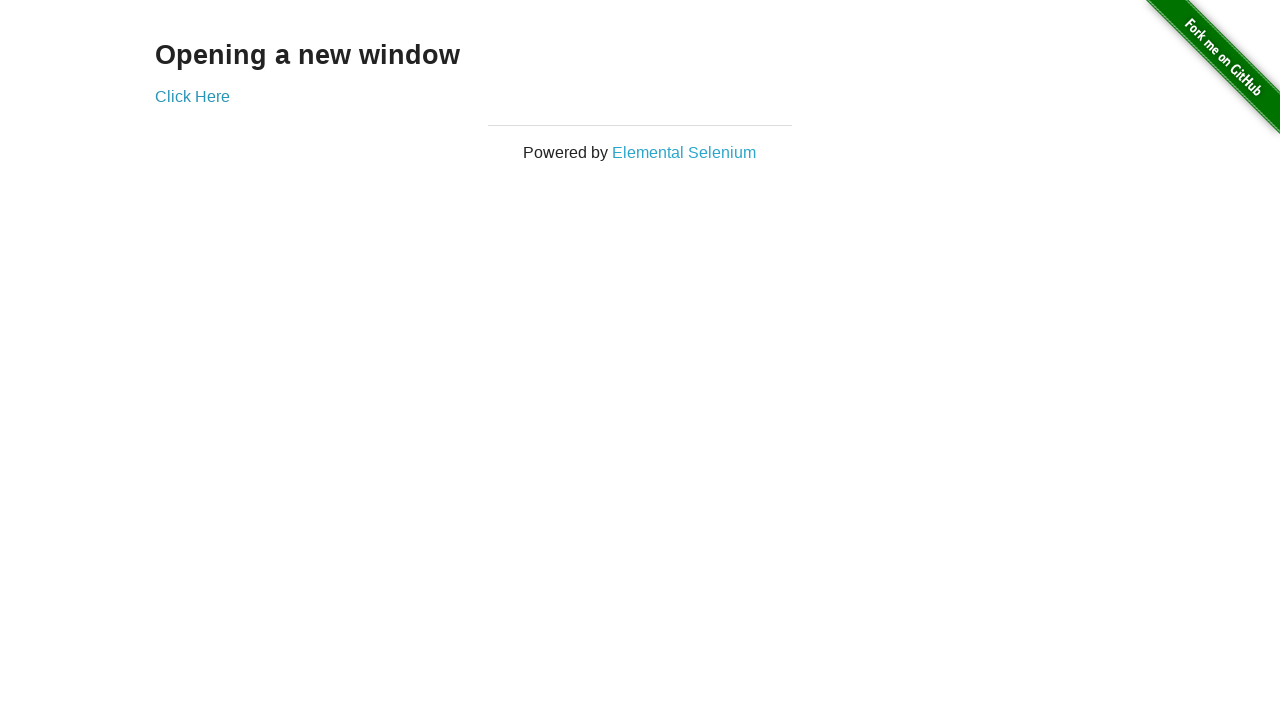

New window opened and captured
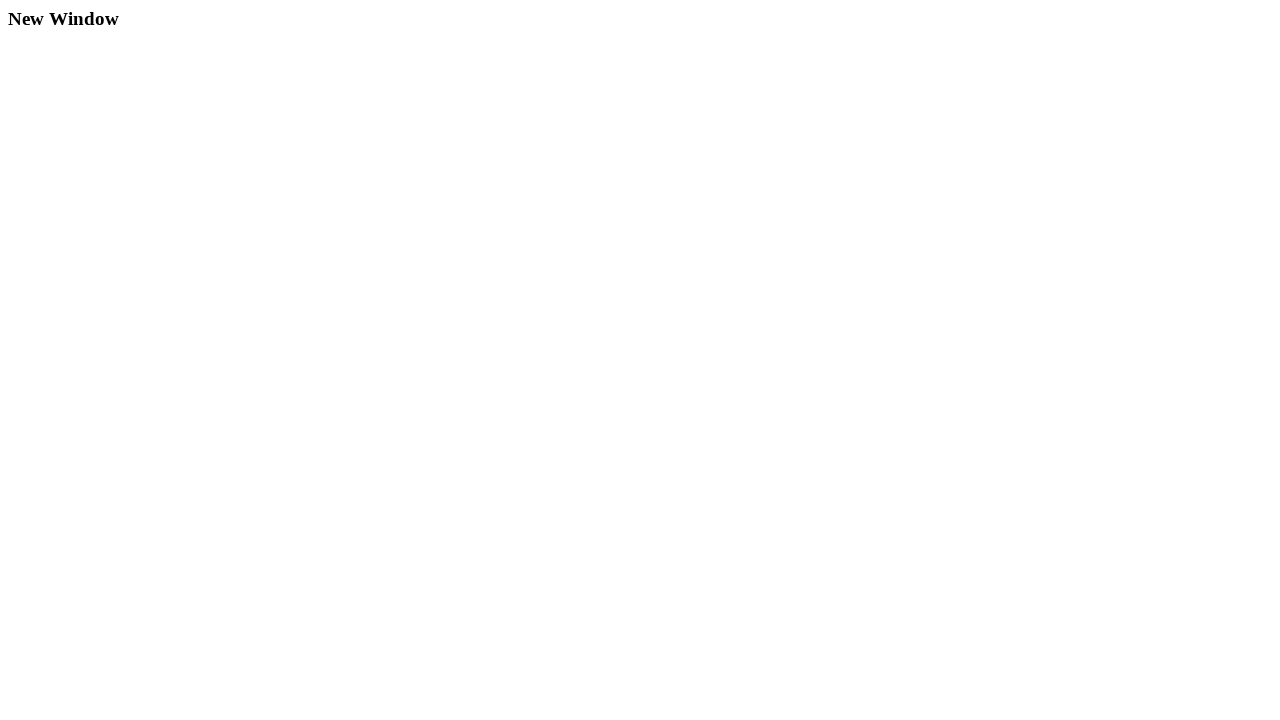

New page loaded completely
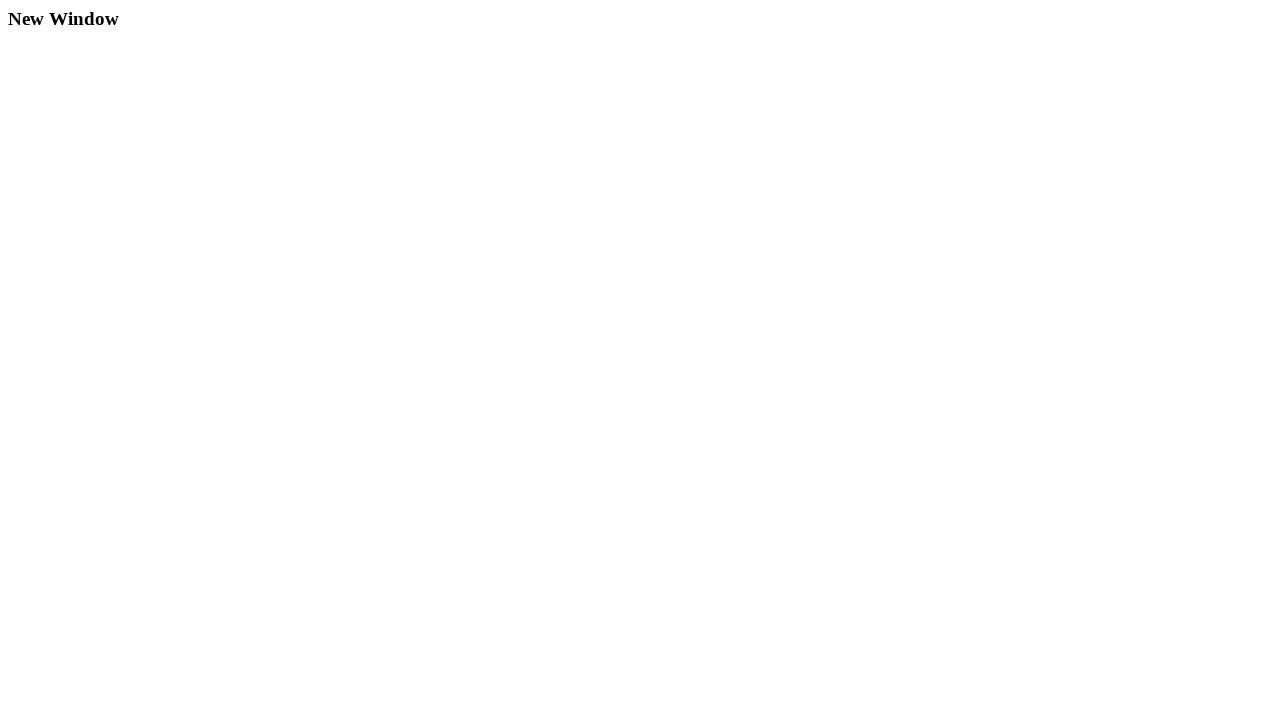

Retrieved new window title: New Window
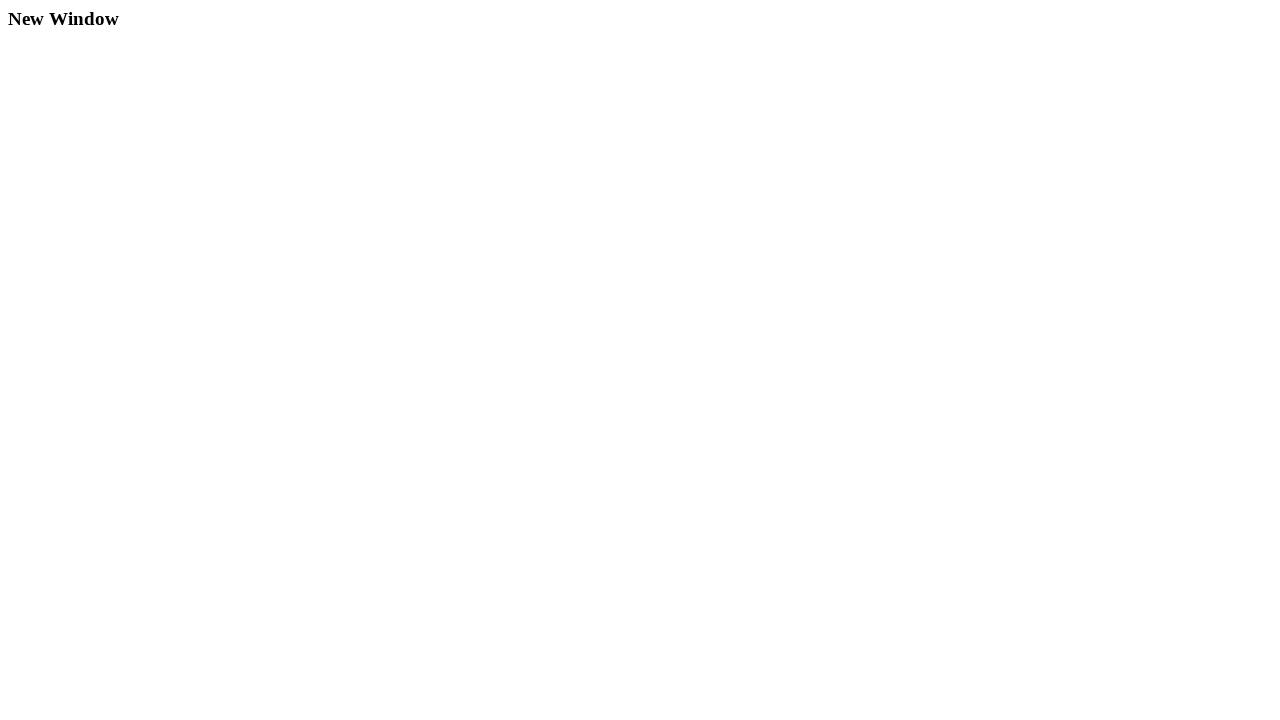

Switched back to parent window with title: The Internet
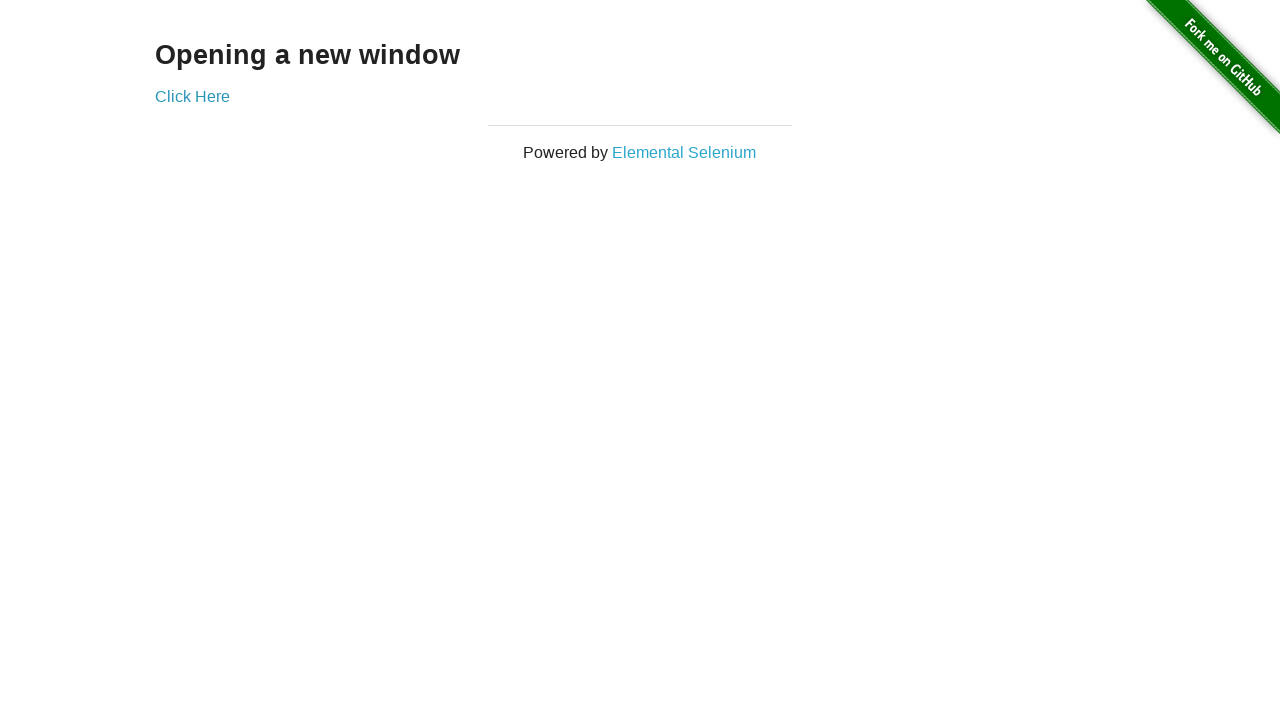

Closed the new window
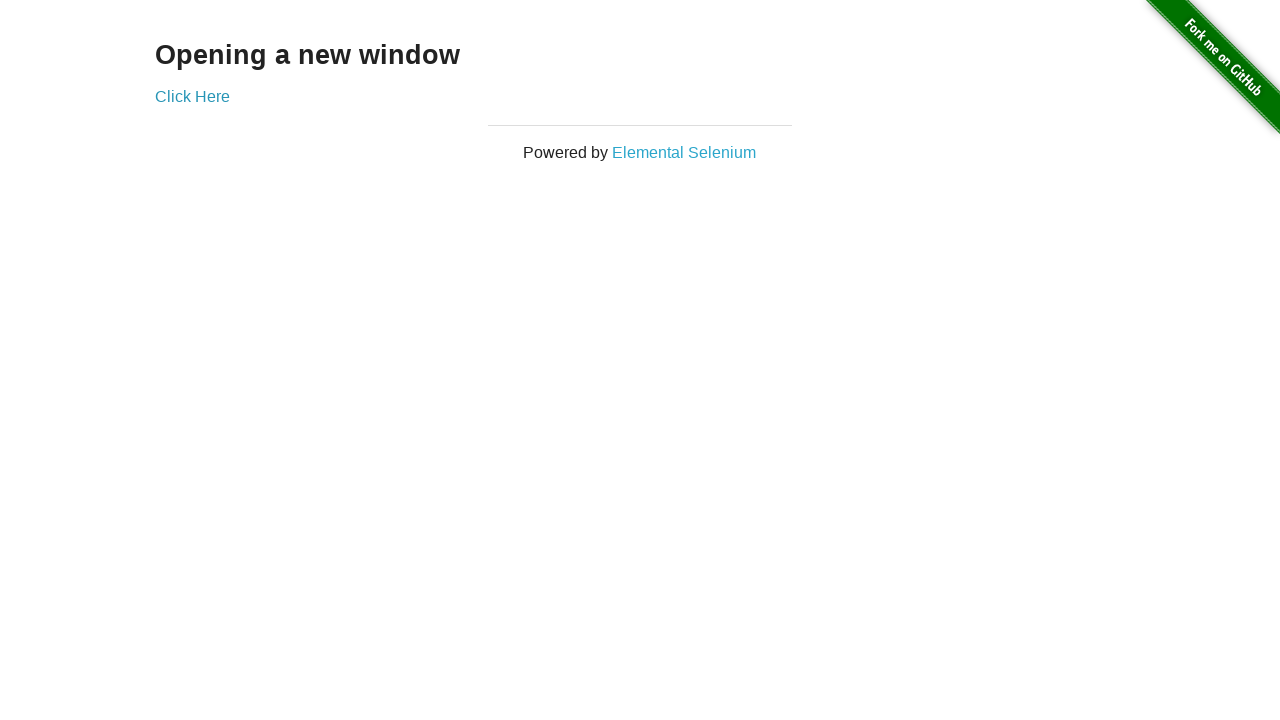

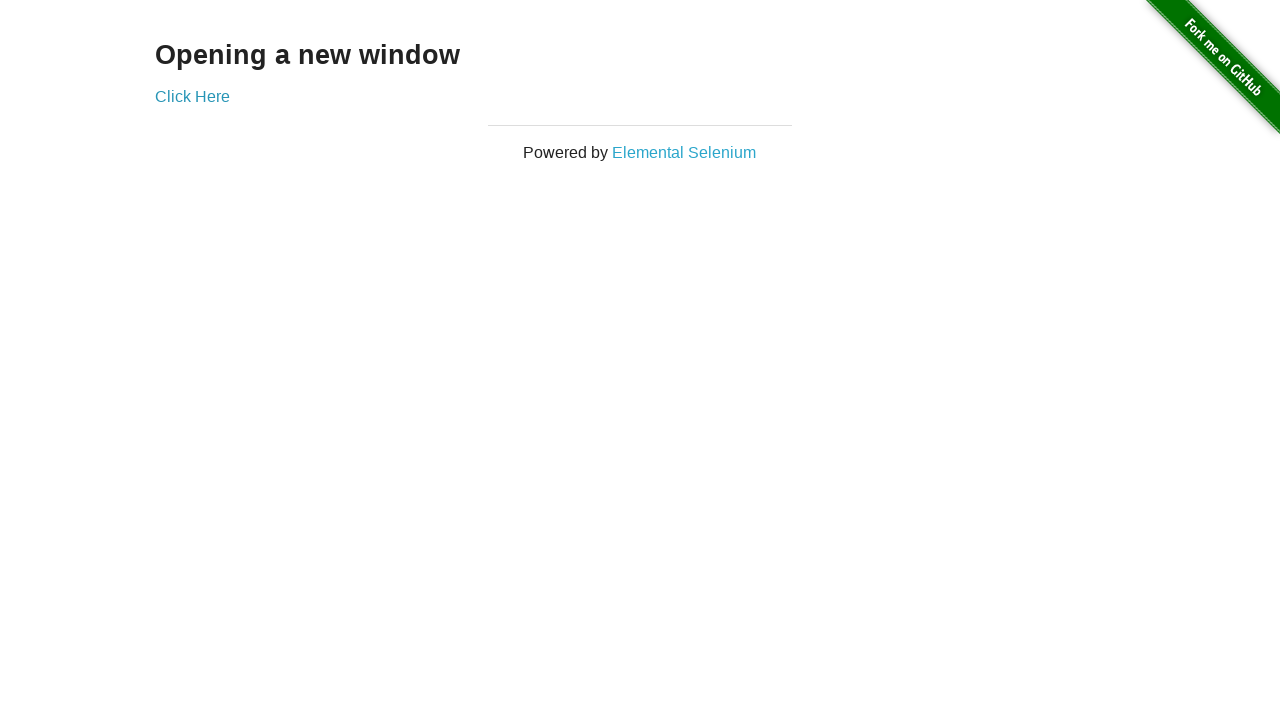